Tests waiting for an element to become visible after a delay and then clicking it

Starting URL: https://demoqa.com/dynamic-properties

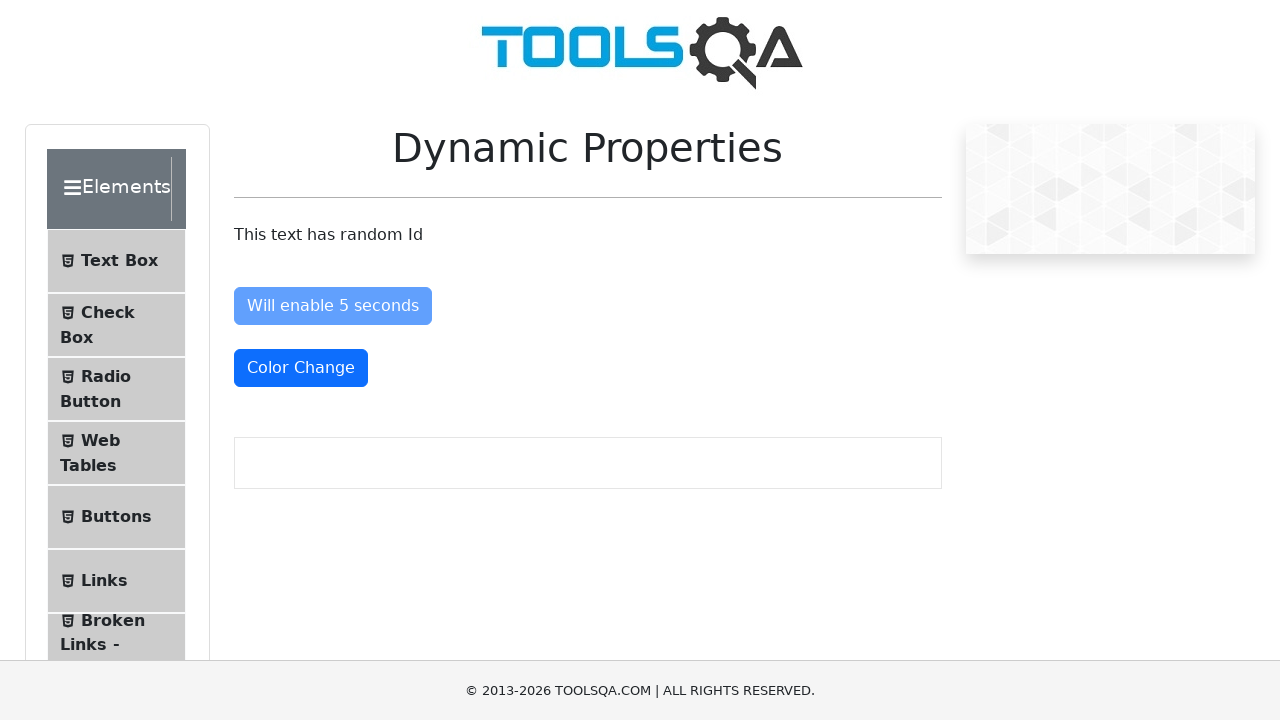

Waited for #visibleAfter element to become visible after 5 second delay
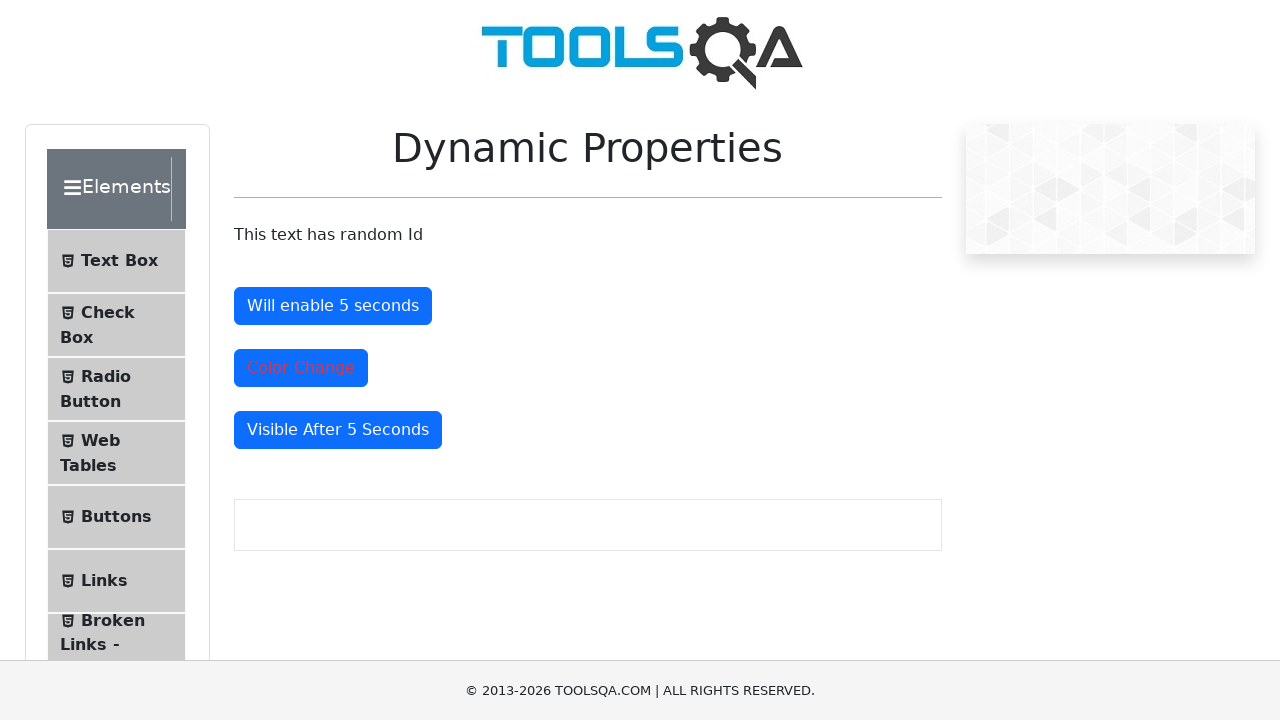

Clicked the newly visible #visibleAfter button at (338, 430) on #visibleAfter
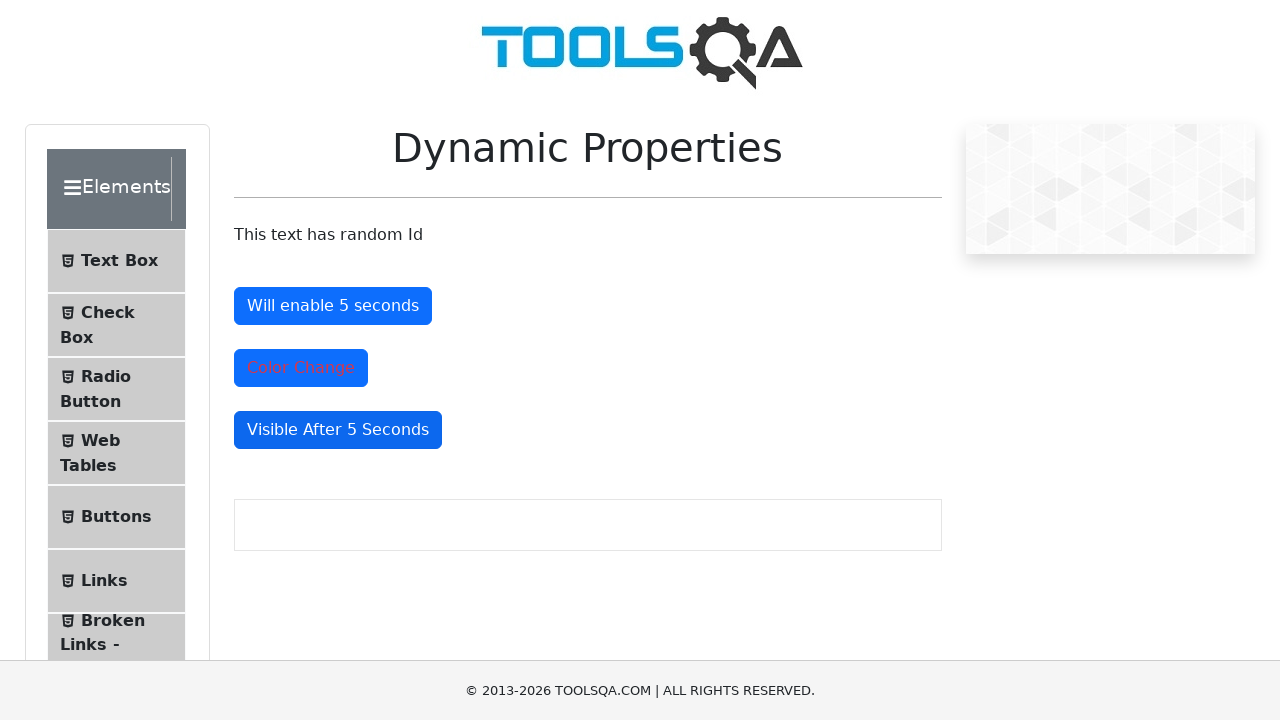

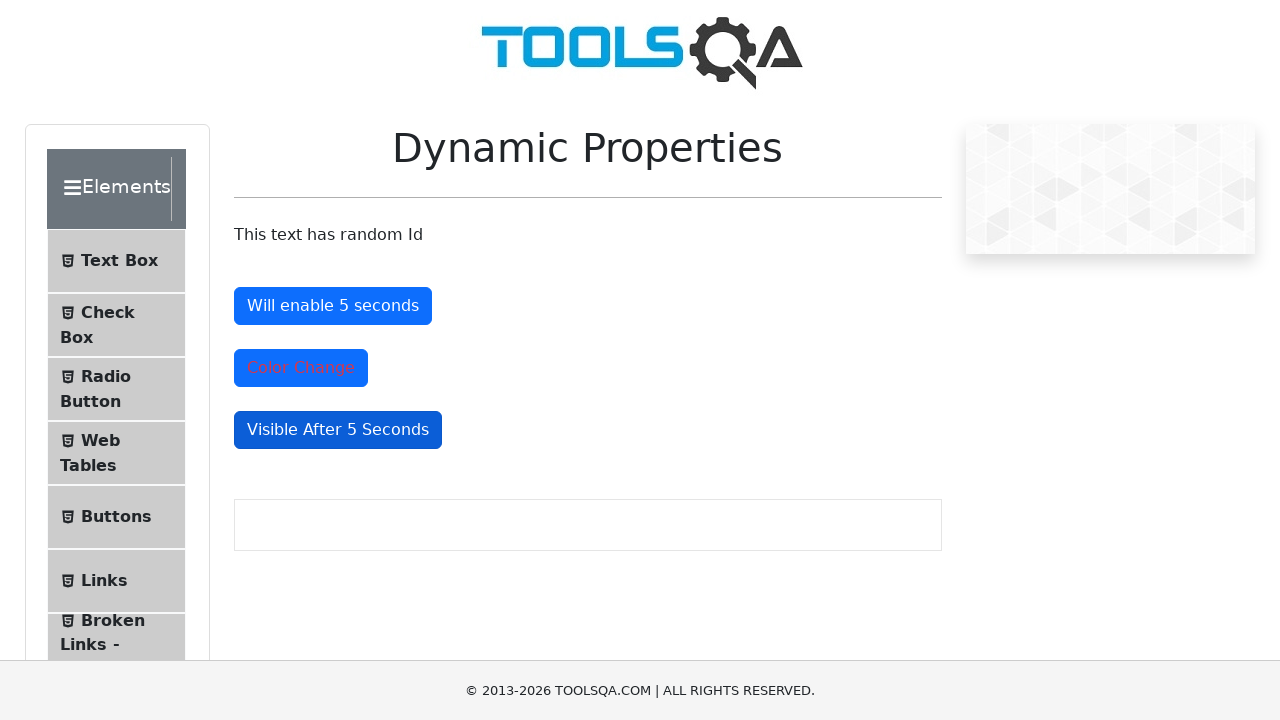